Tests radio button functionality by selecting the MacOS option

Starting URL: https://devexpress.github.io/testcafe/example/

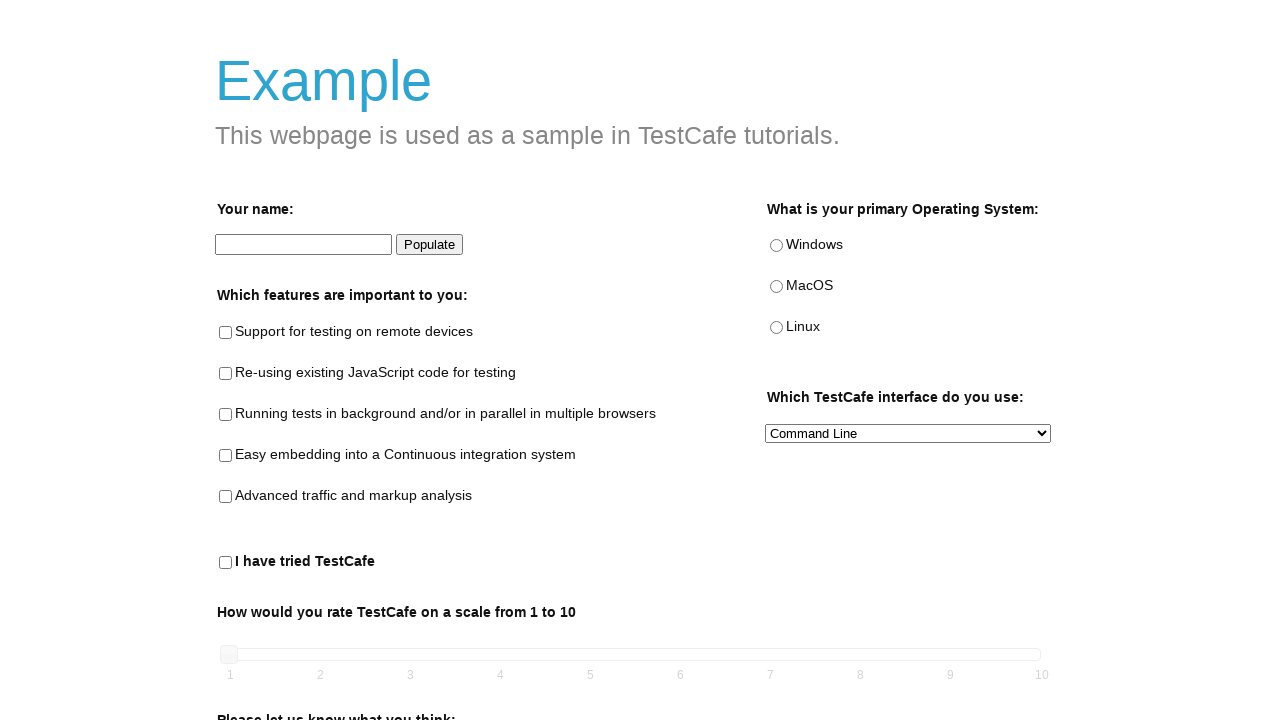

Navigated to TestCafe example page
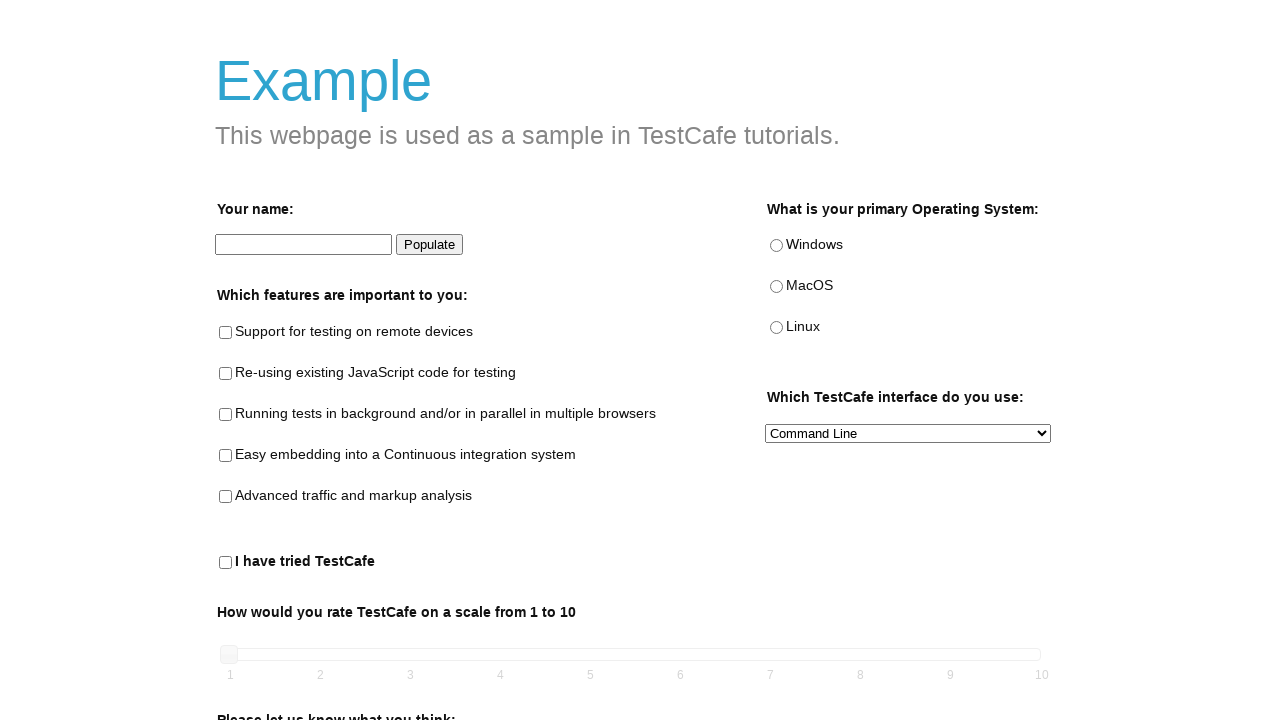

Selected MacOS radio button option at (776, 287) on xpath=//input[contains(@id, 'macos')]
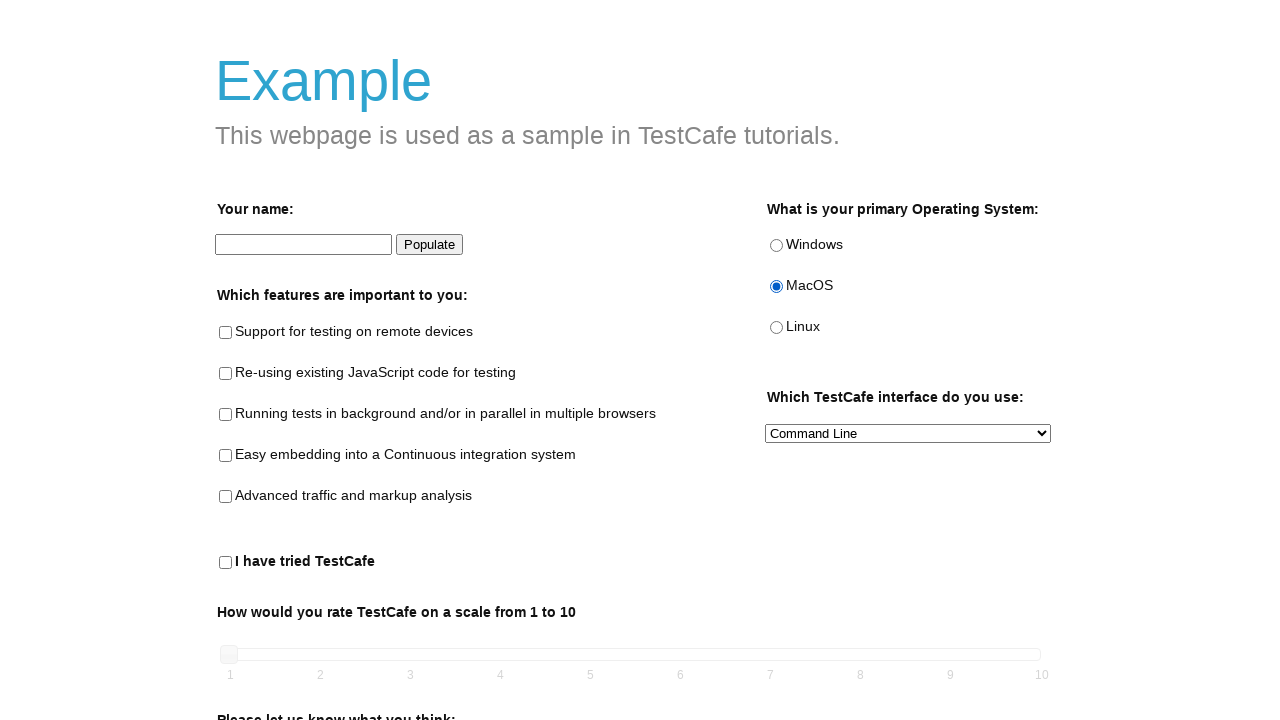

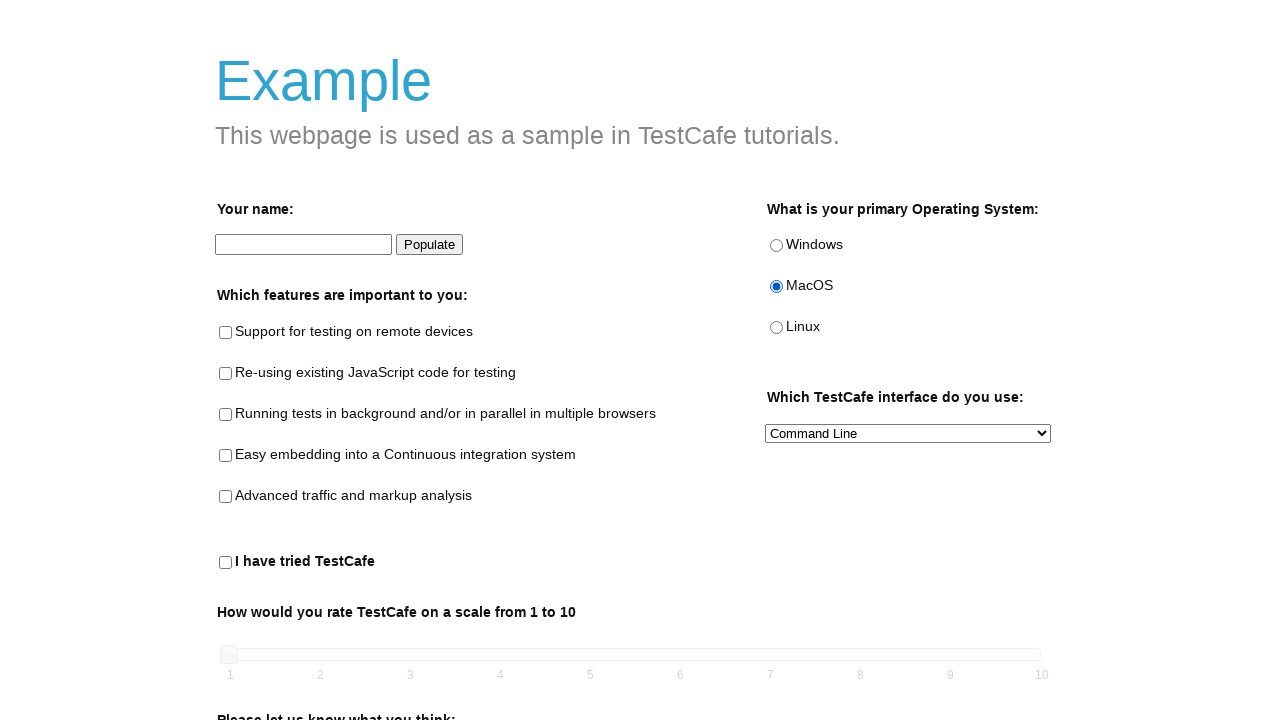